Tests checkbox functionality by selecting and unselecting a checkbox, verifying its state, and counting total checkboxes on the page

Starting URL: https://rahulshettyacademy.com/AutomationPractice/

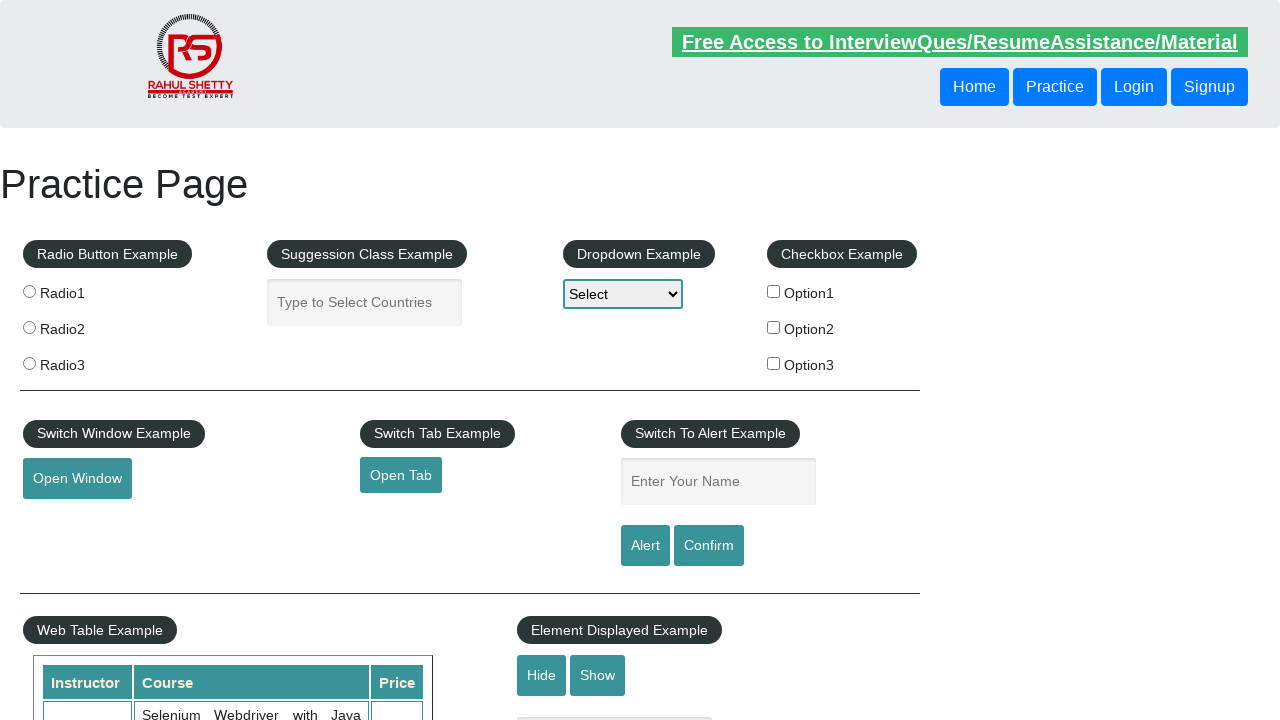

Clicked checkbox #checkBoxOption1 to select it at (774, 291) on #checkBoxOption1
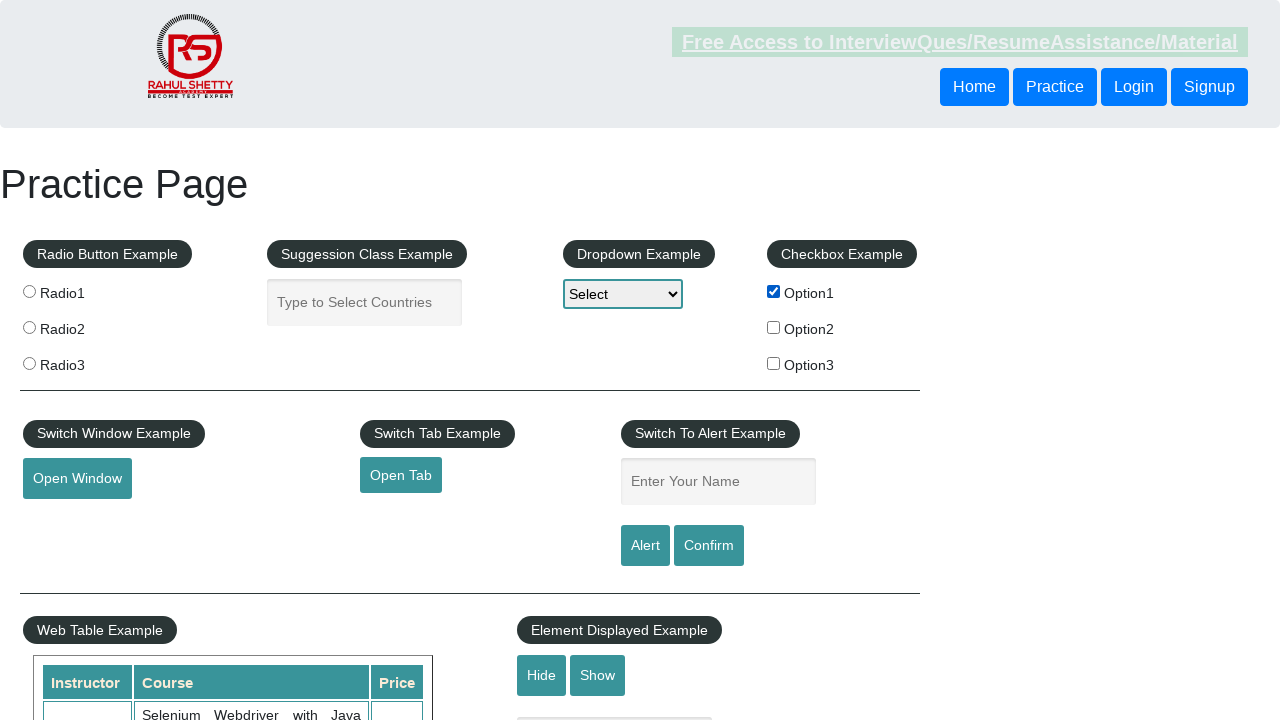

Verified that checkbox #checkBoxOption1 is selected
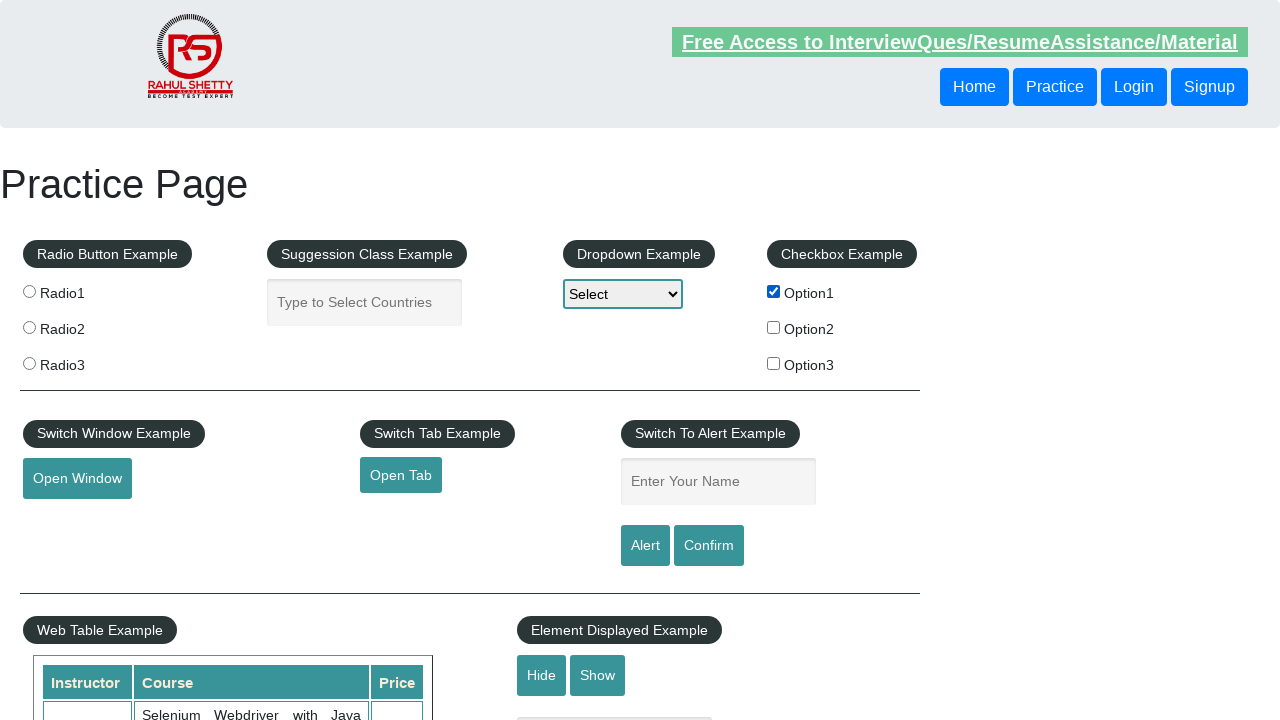

Clicked checkbox #checkBoxOption1 to unselect it at (774, 291) on #checkBoxOption1
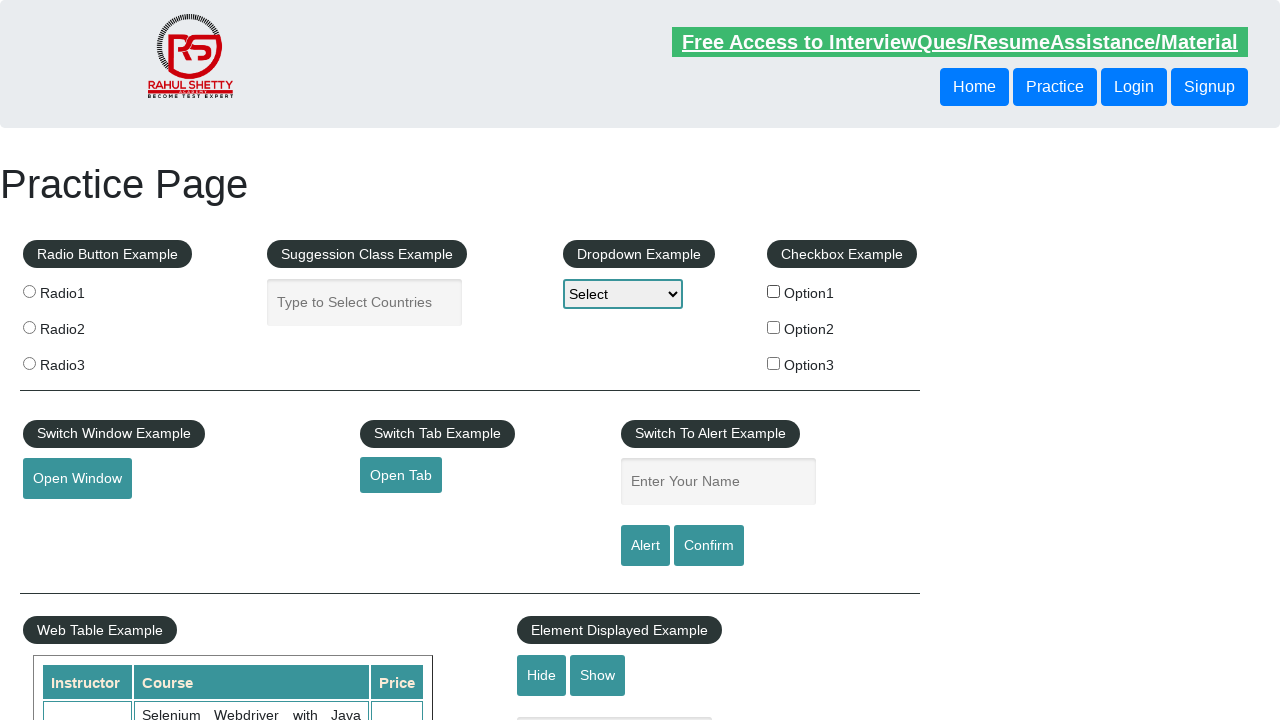

Verified that checkbox #checkBoxOption1 is not selected
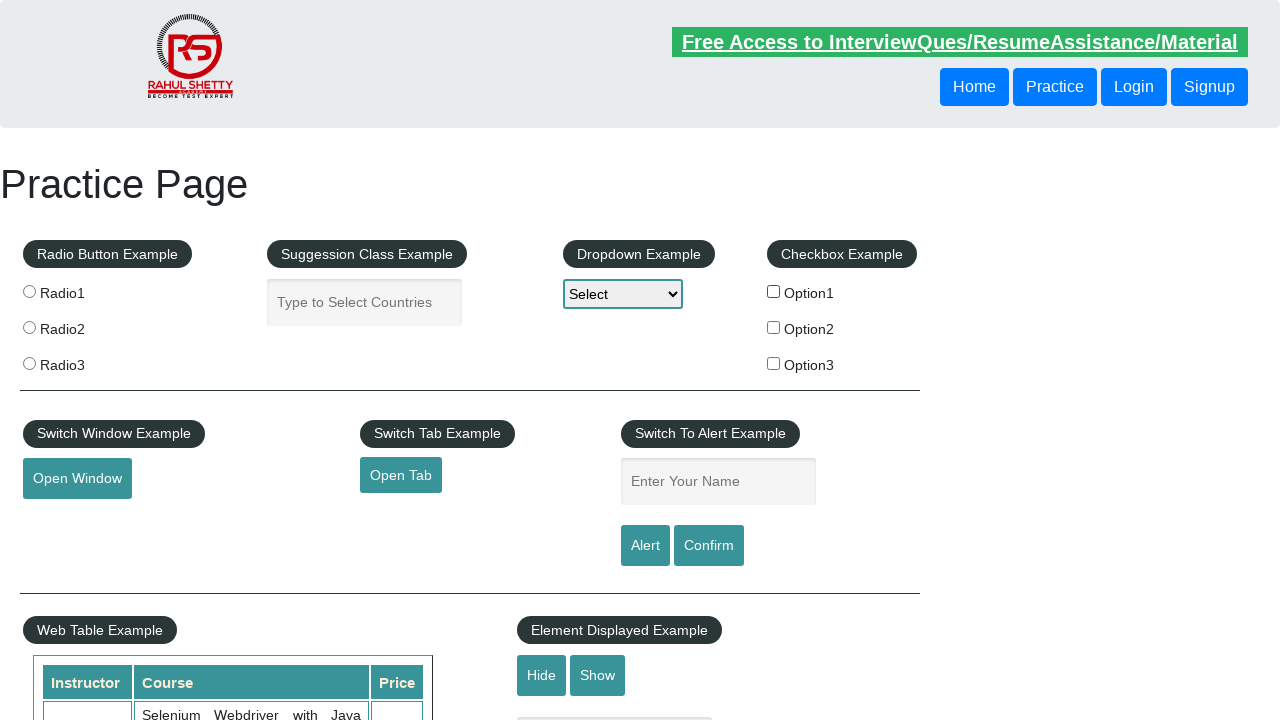

Counted total checkboxes on page: 3
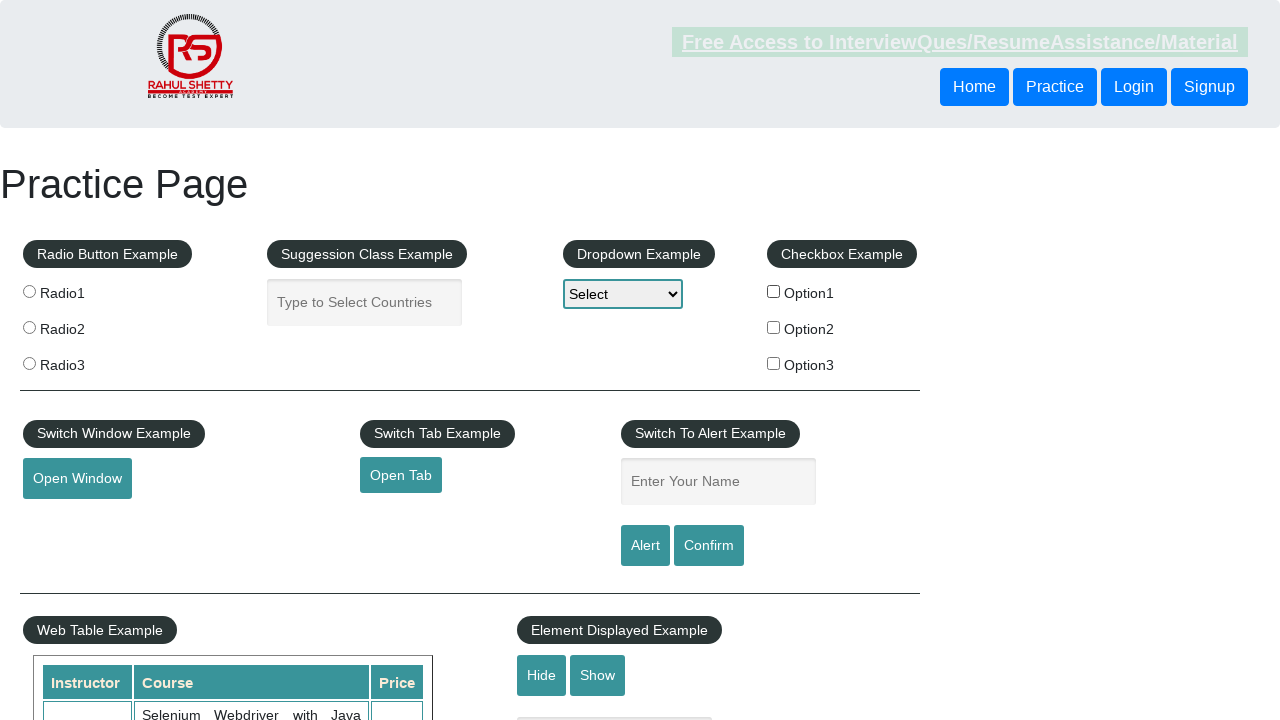

Printed total checkbox count: 3
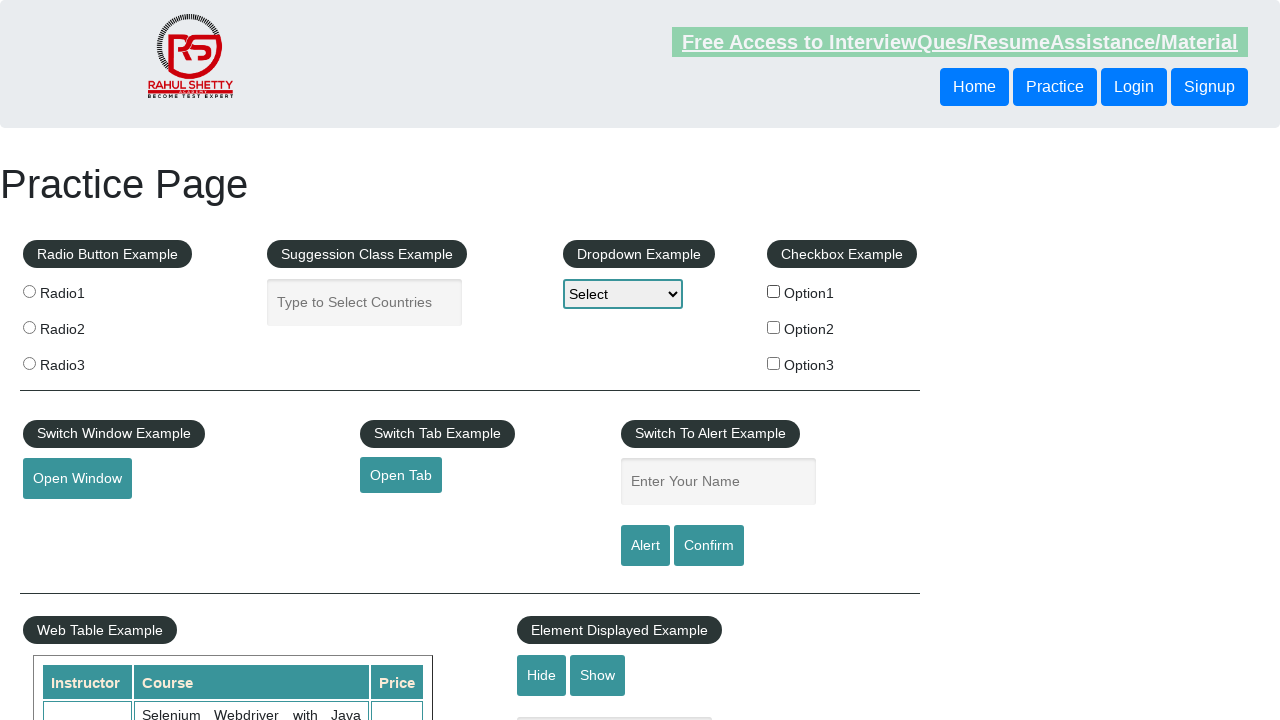

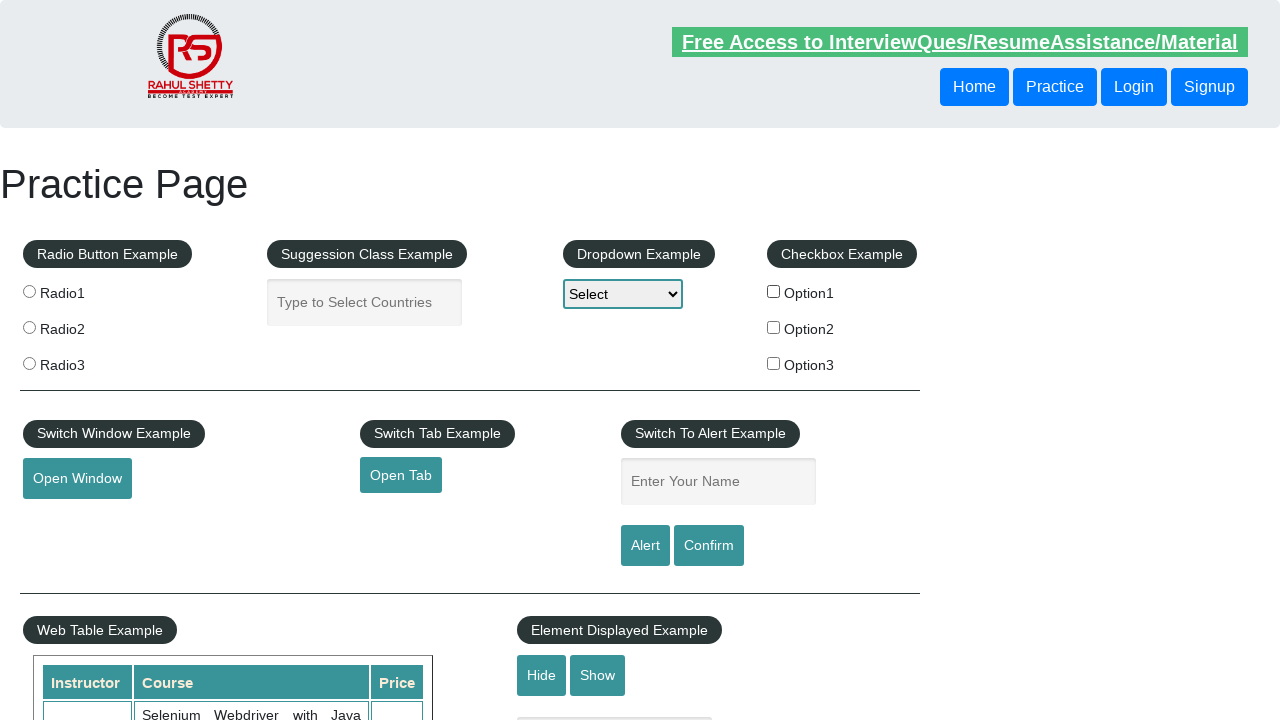